Tests client-side delay by clicking a button and waiting for delayed content to appear

Starting URL: http://www.uitestingplayground.com/

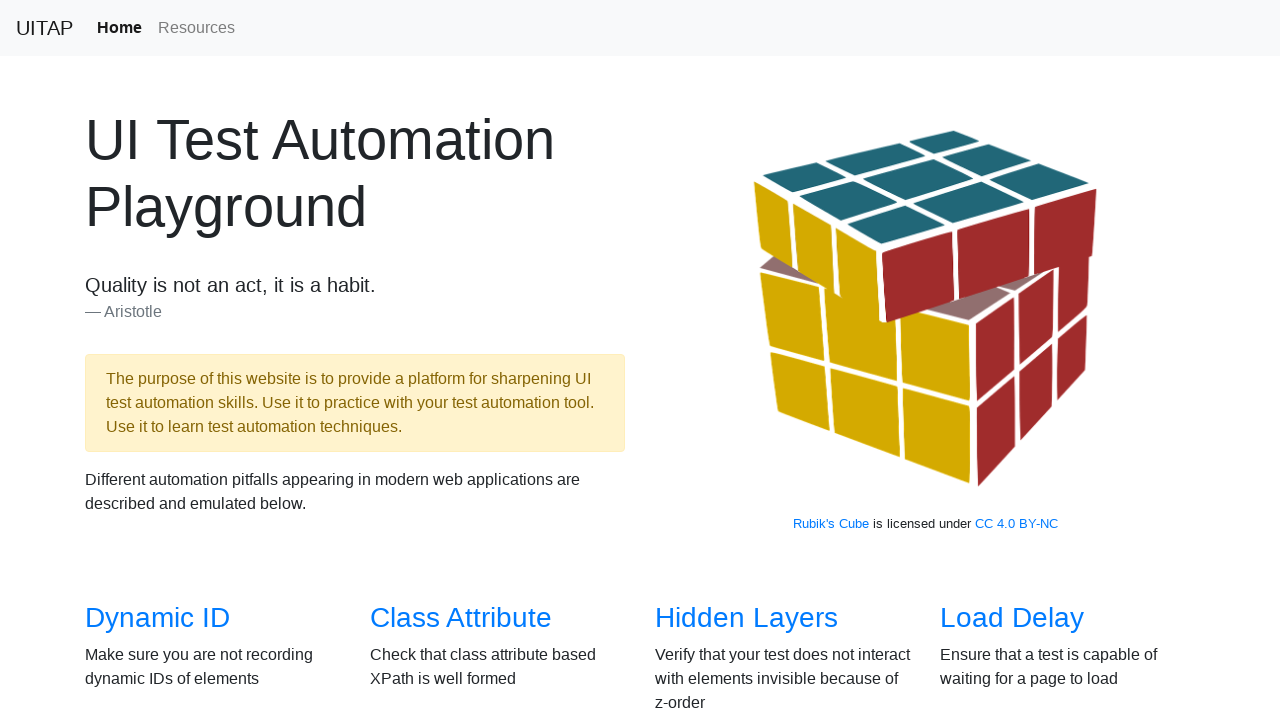

Clicked link to navigate to Client Side Delay page at (478, 360) on a[href='/clientdelay']
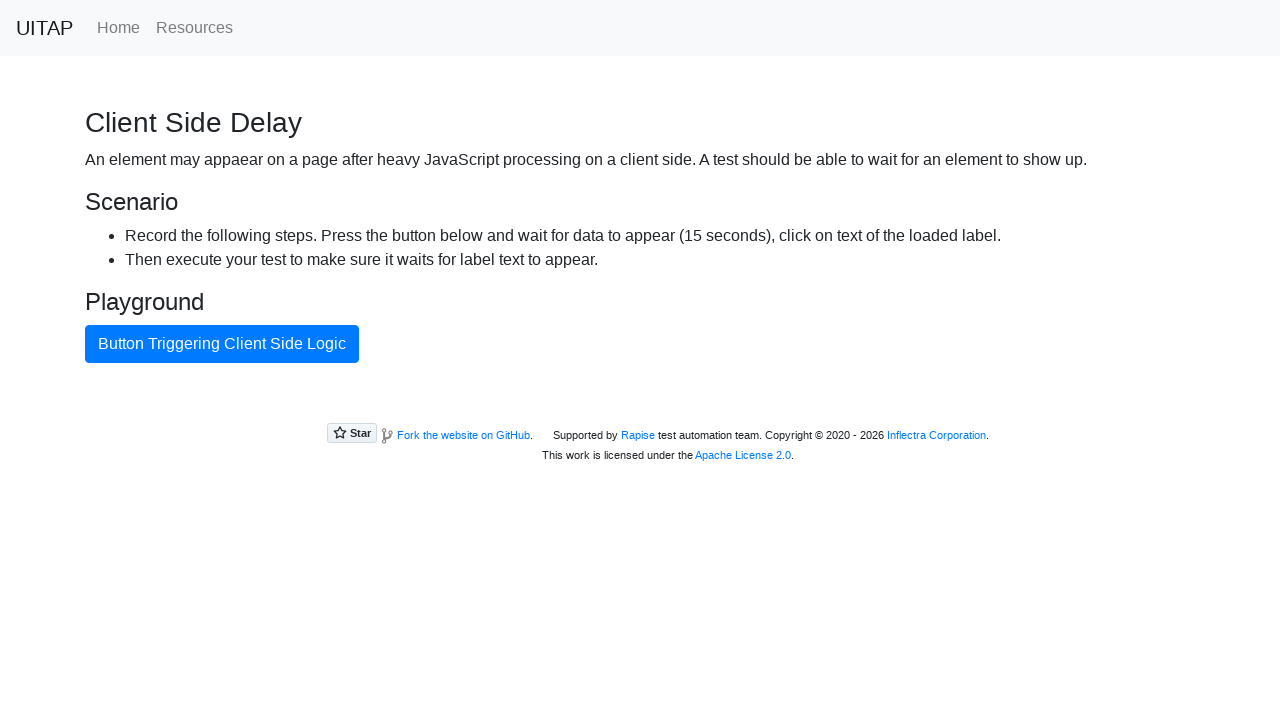

Clicked the AJAX button to trigger client-side delay at (222, 344) on #ajaxButton
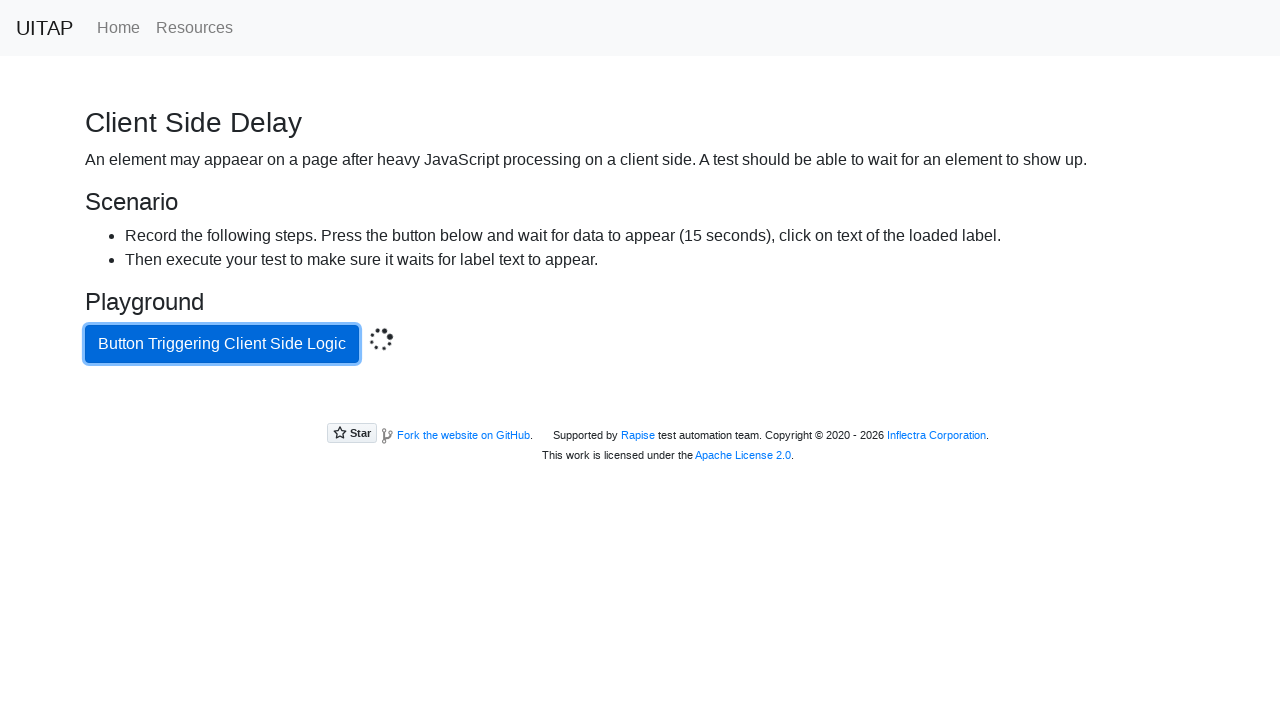

Delayed success message appeared on page
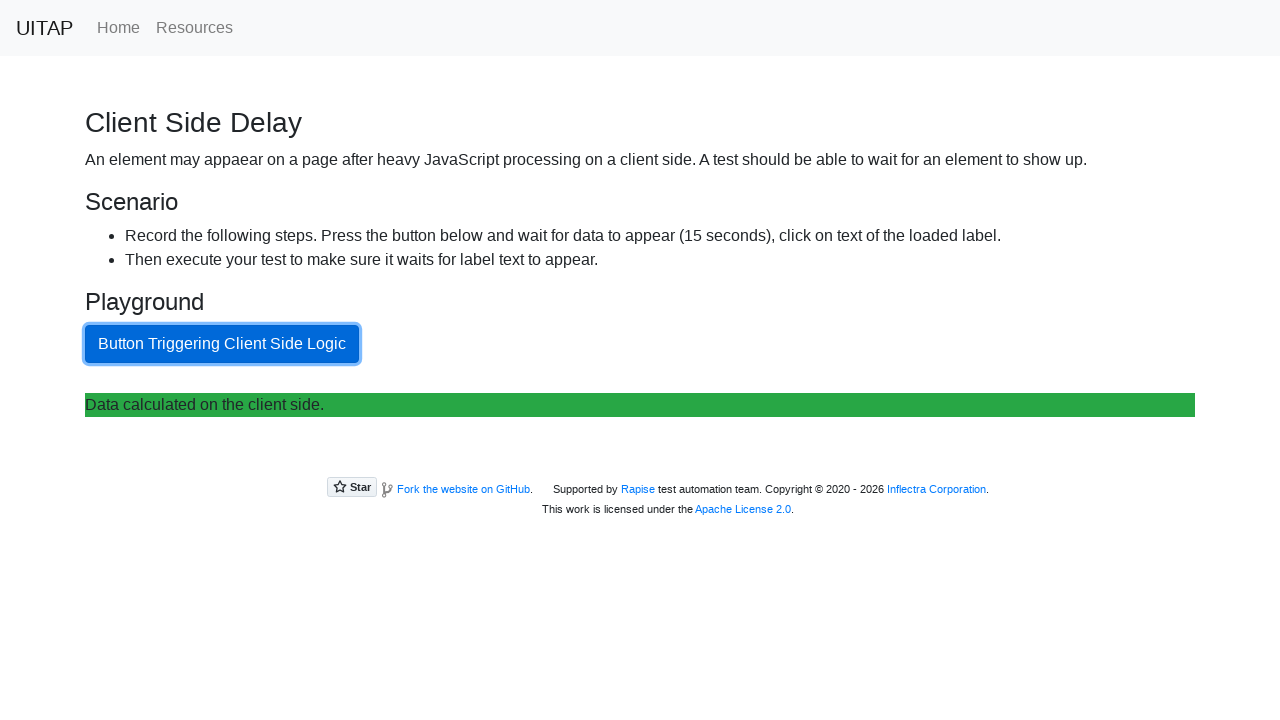

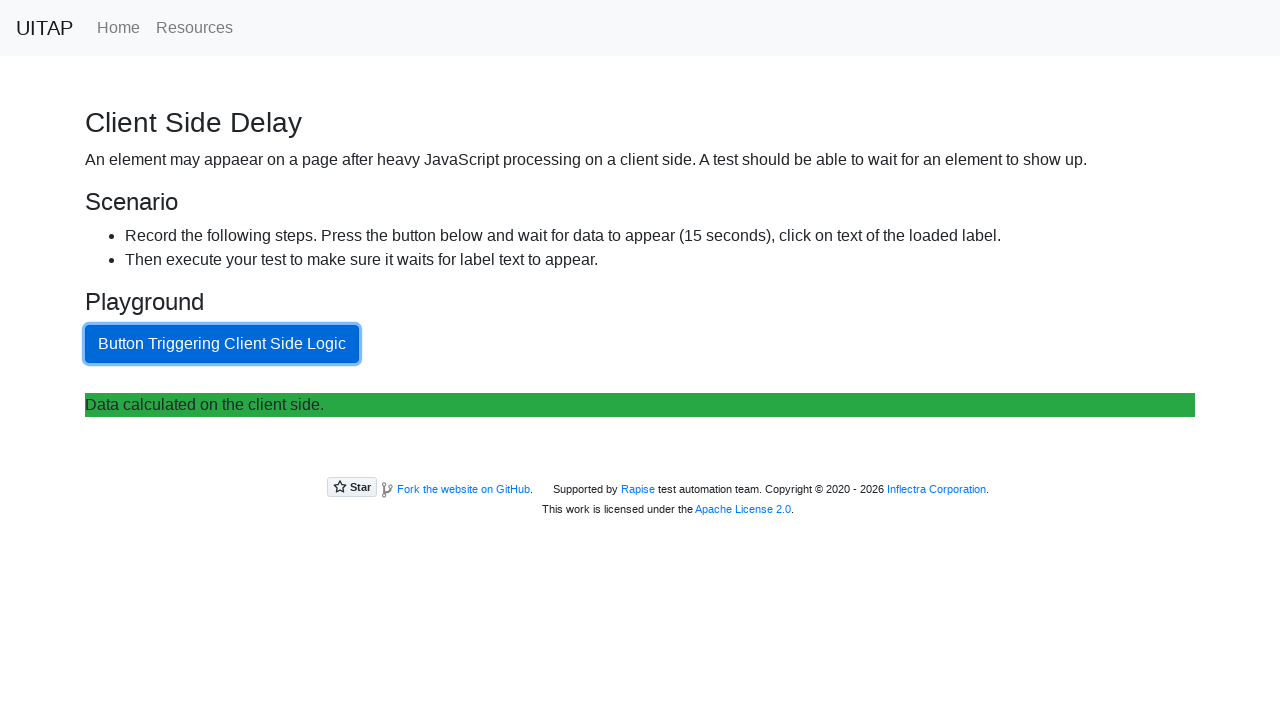